Tests video playback functionality by navigating to a watch page, clicking on a specific video title, and verifying that video elements are present and loaded on the page.

Starting URL: https://www.jesusfilm.org/watch

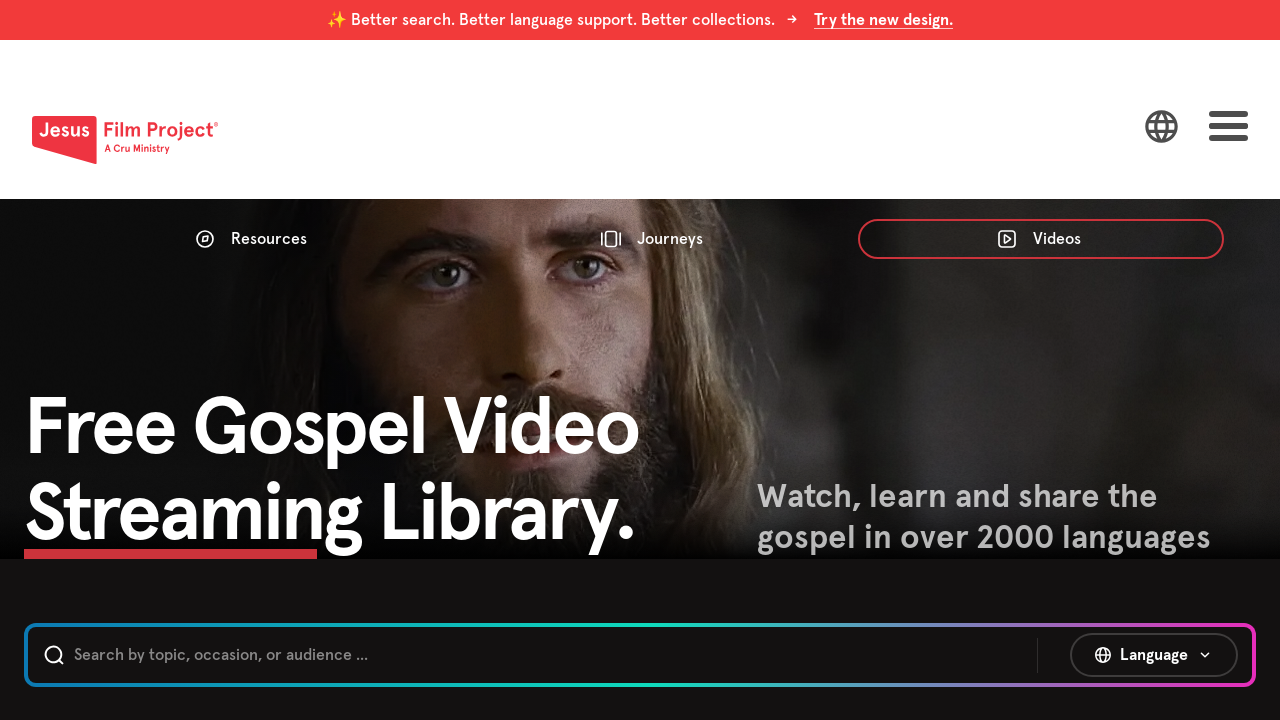

Waited for page to reach networkidle state
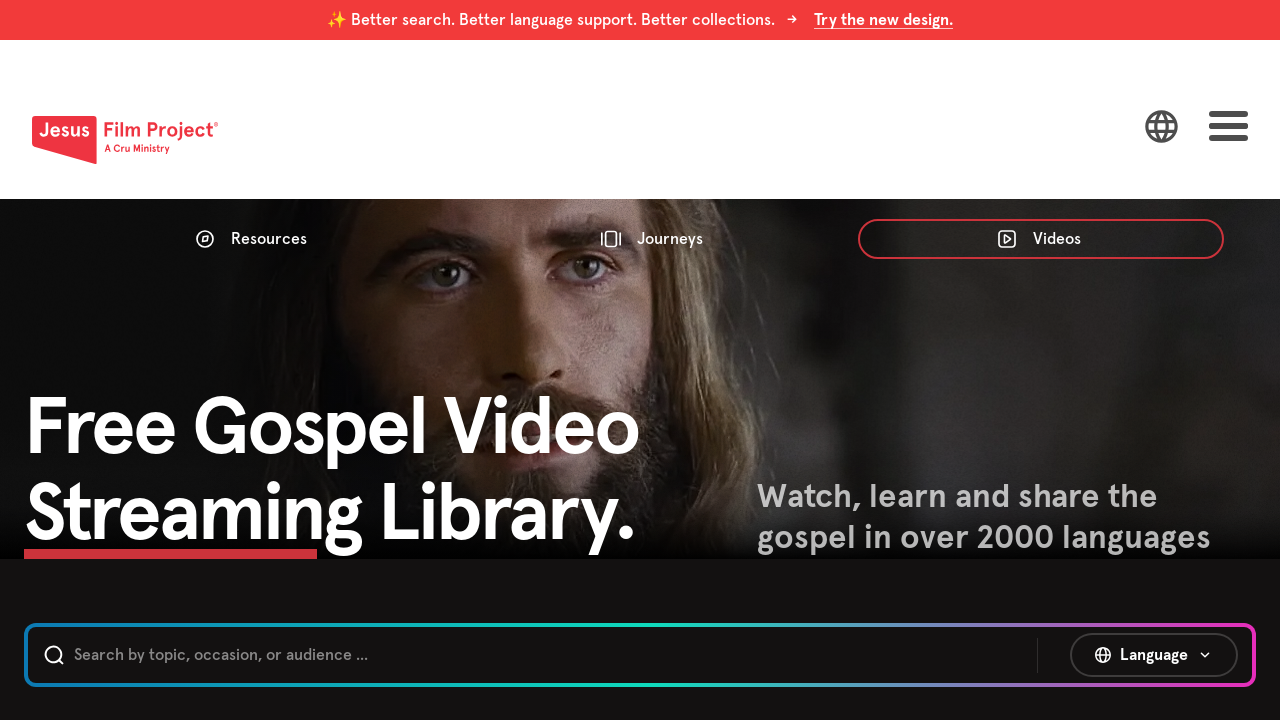

Verified page title matches 'Watch | Jesus Film Project'
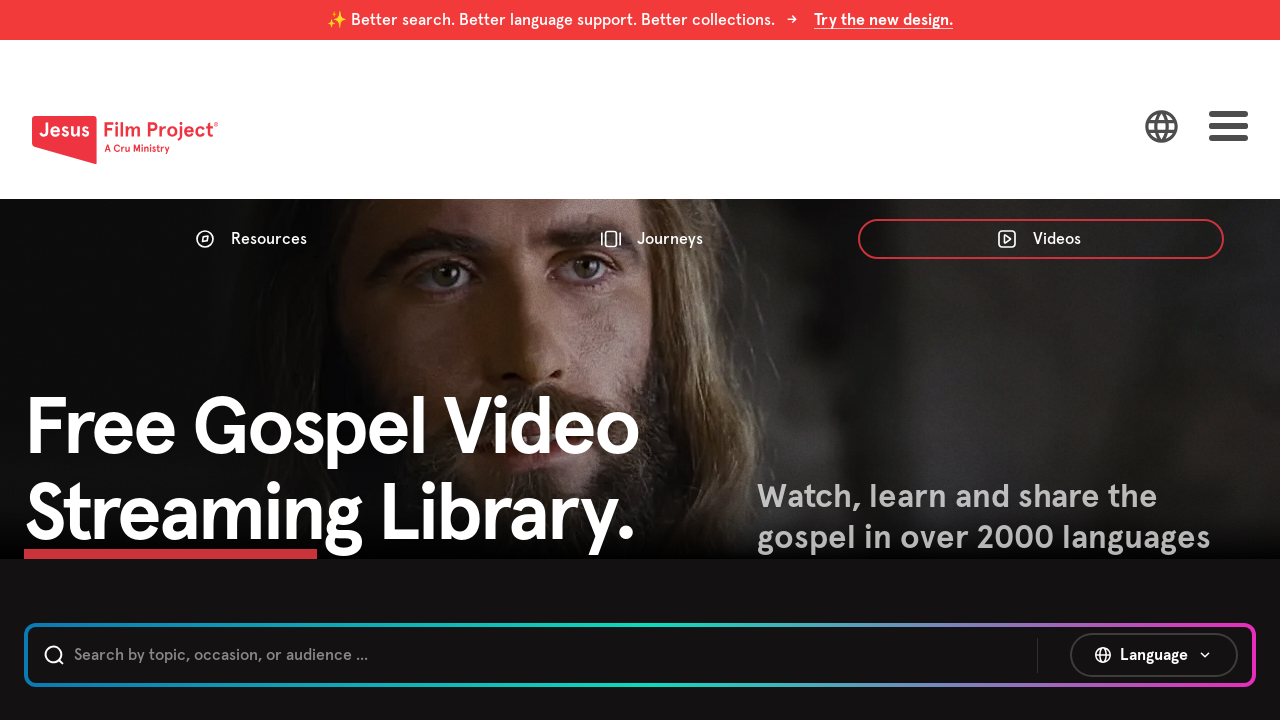

Located video title button 'Jesus Calms the Storm Chapter 1:59'
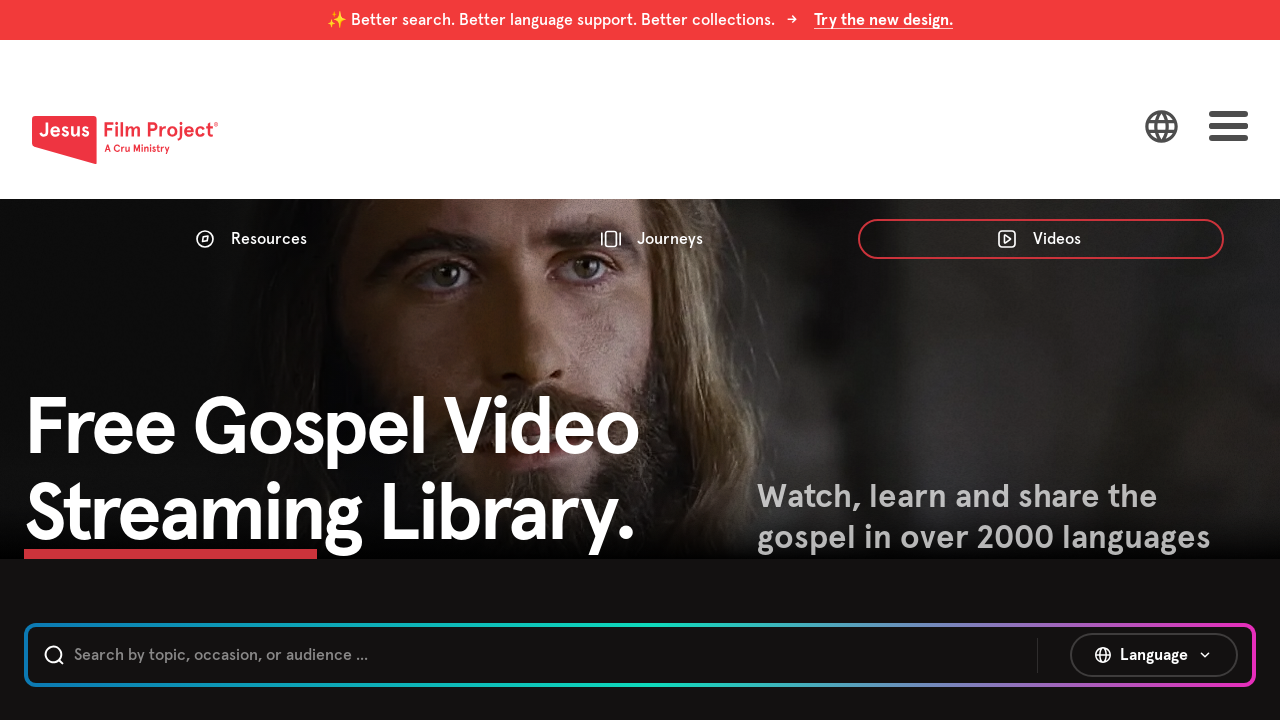

Verified video title button is visible
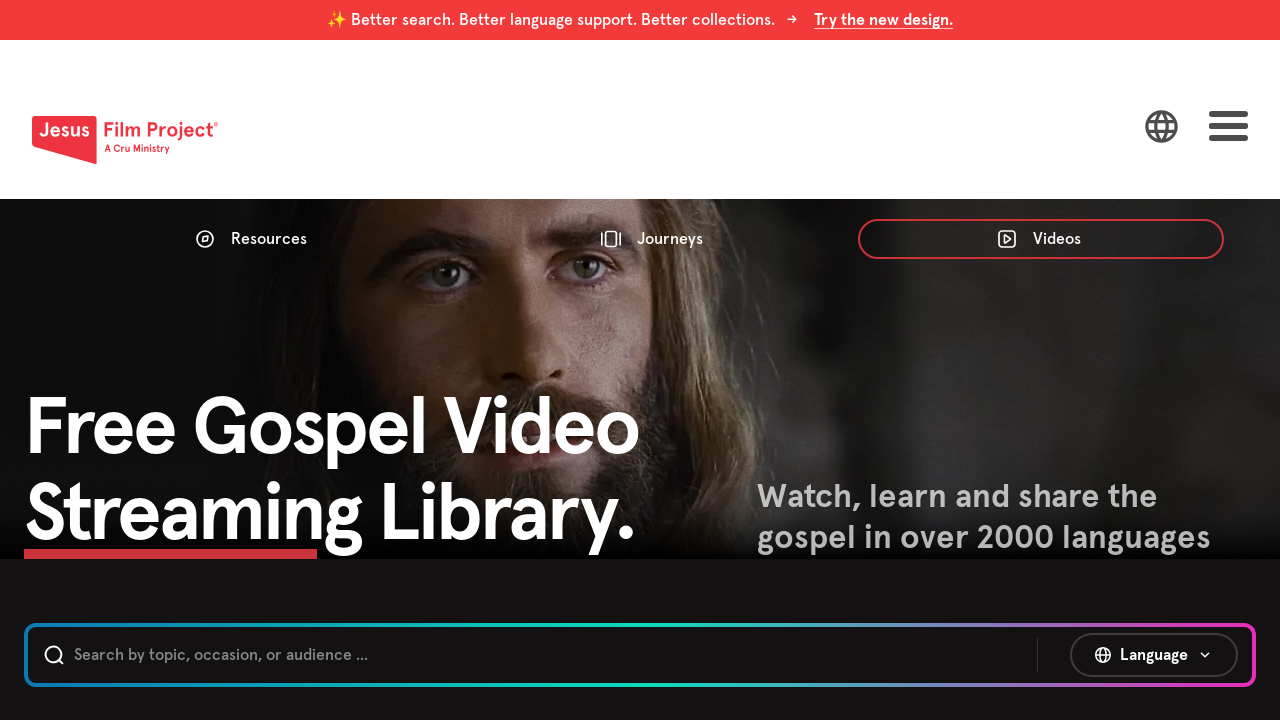

Clicked on 'Jesus Calms the Storm' video title button at (796, 360) on internal:role=button[name="Jesus Calms the Storm Jesus Calms the Storm Chapter 1
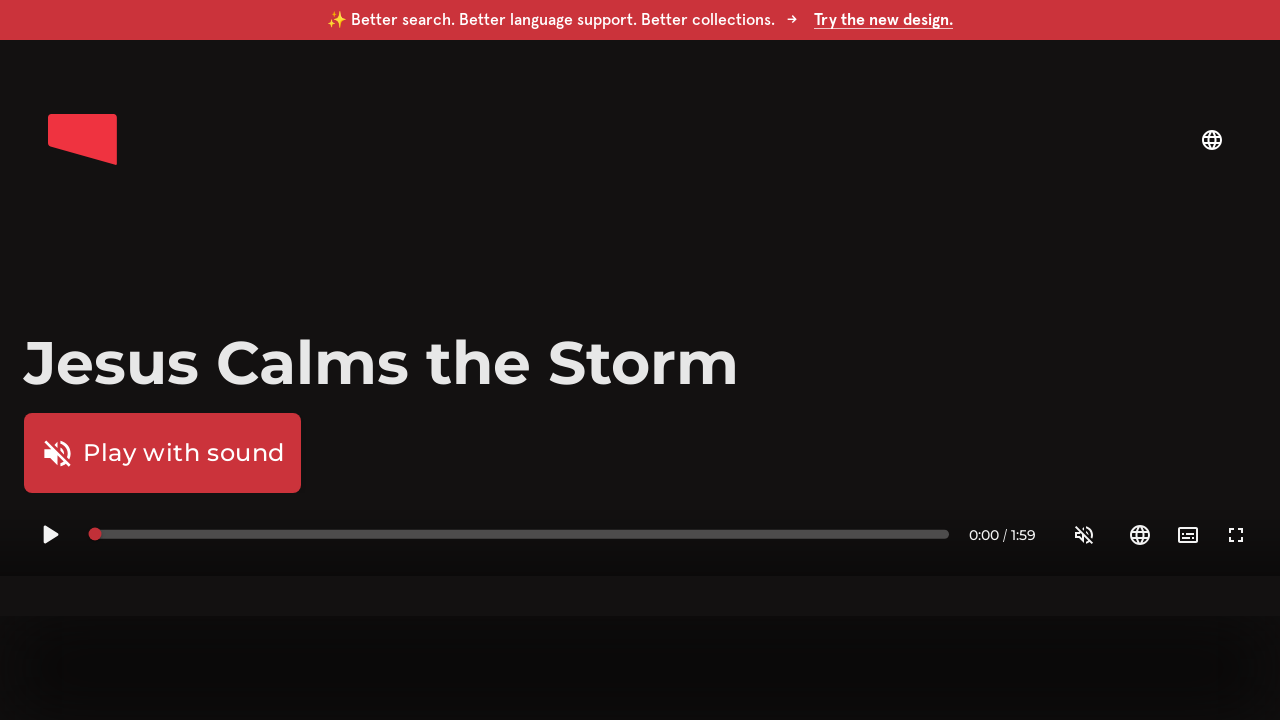

Waited for video page to reach networkidle state
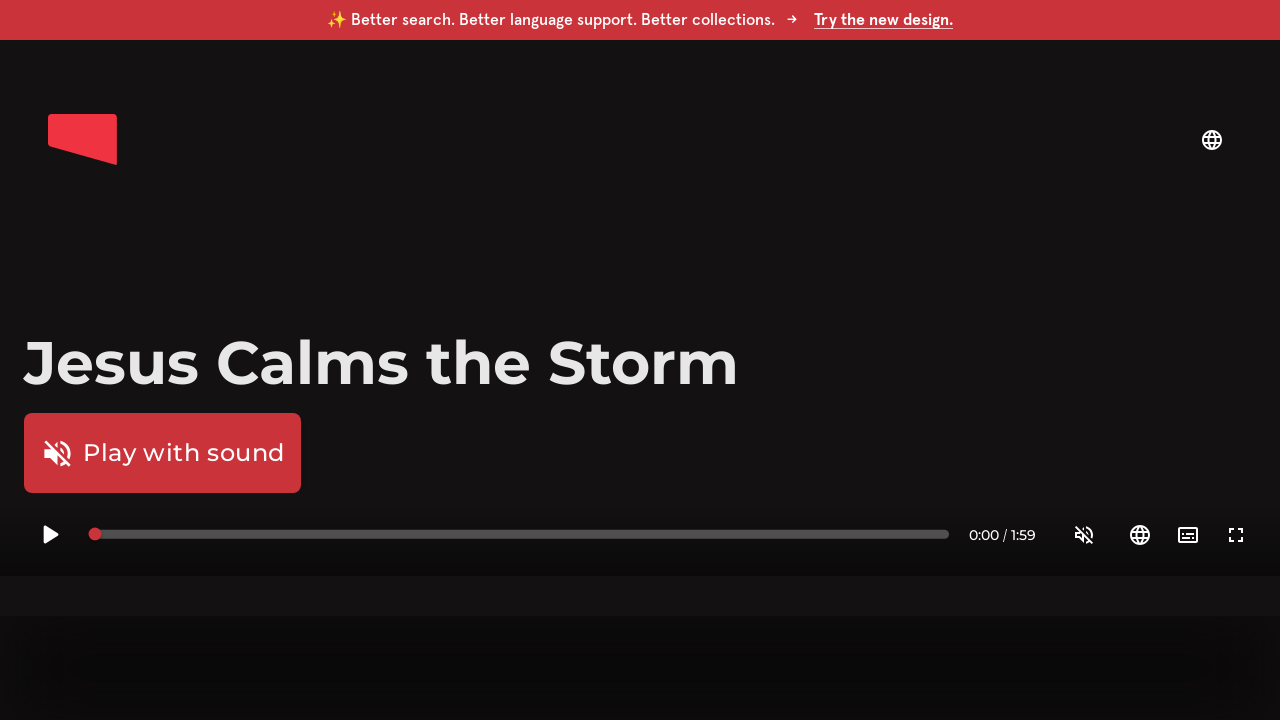

Waited 3 seconds for page to fully render
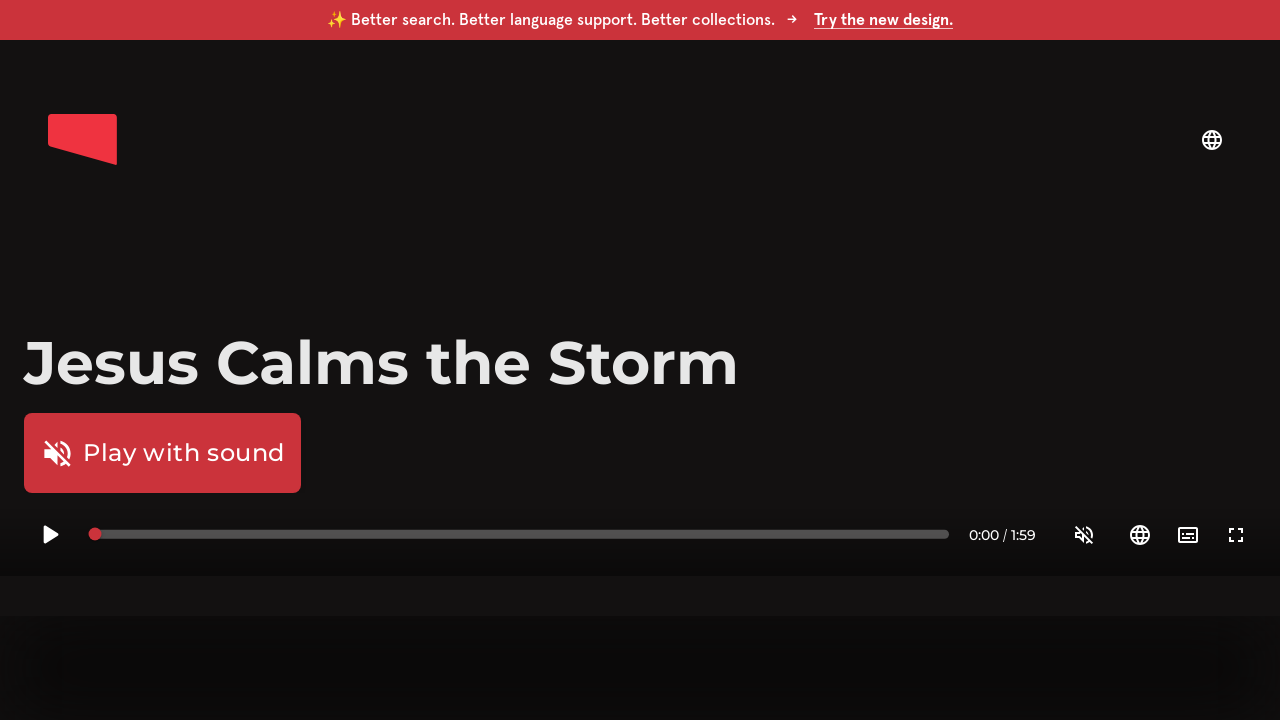

Located all video elements on page
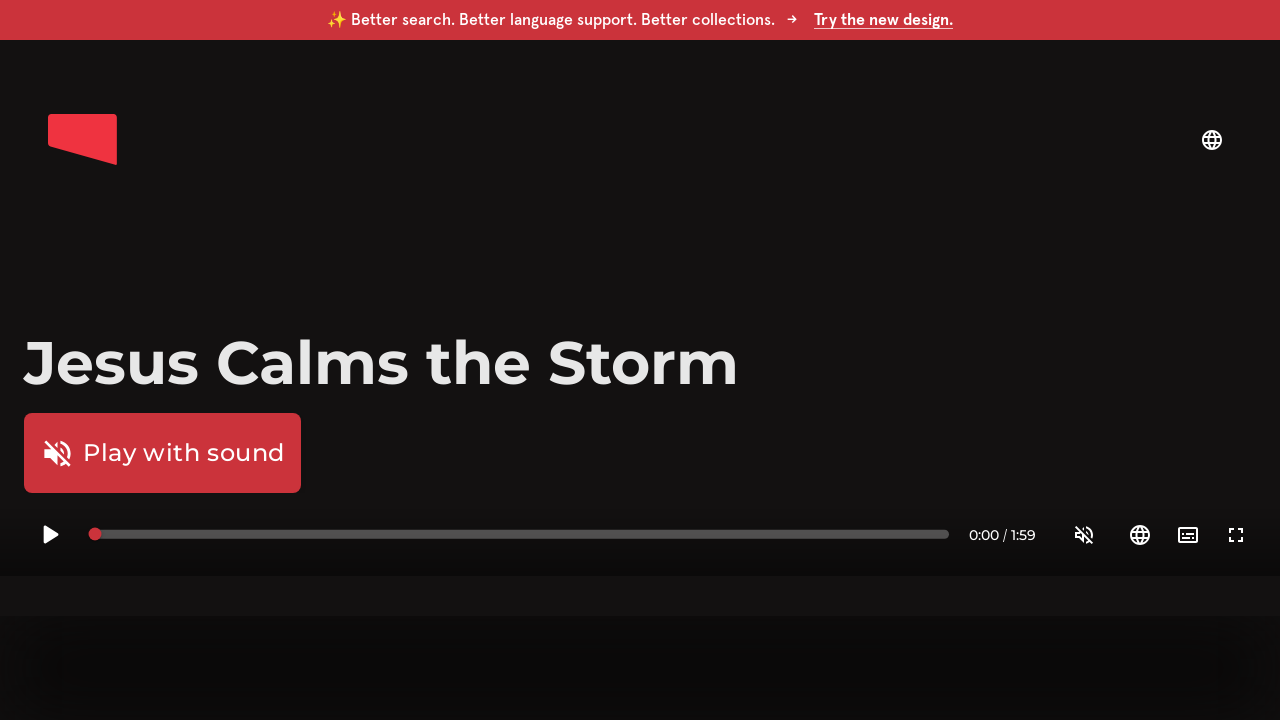

Counted video elements: 1 found
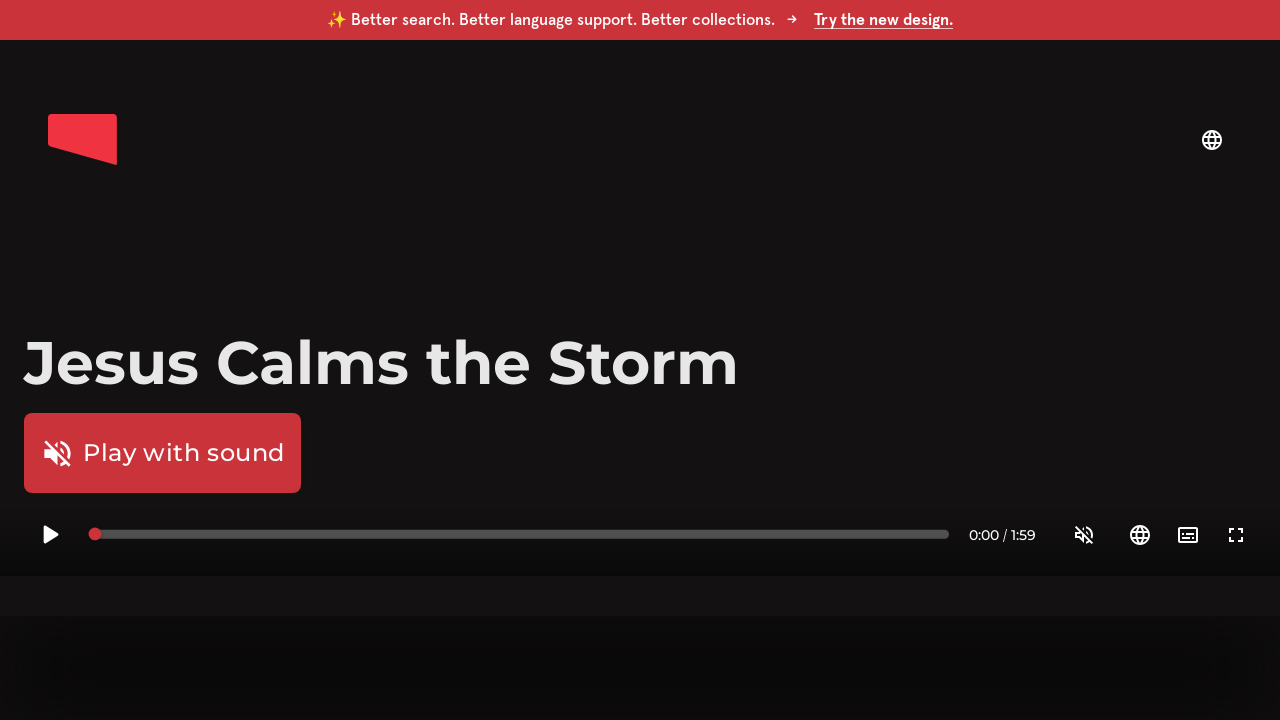

Verified video elements present: 1 video element(s) loaded successfully
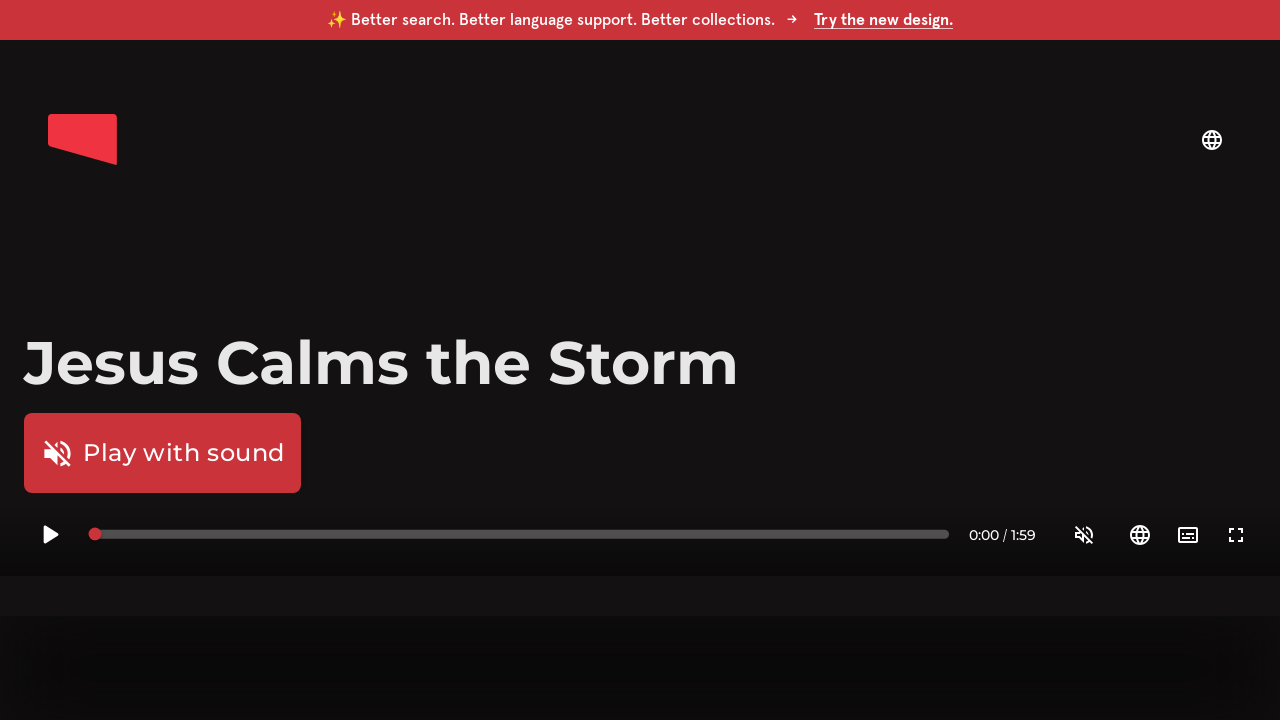

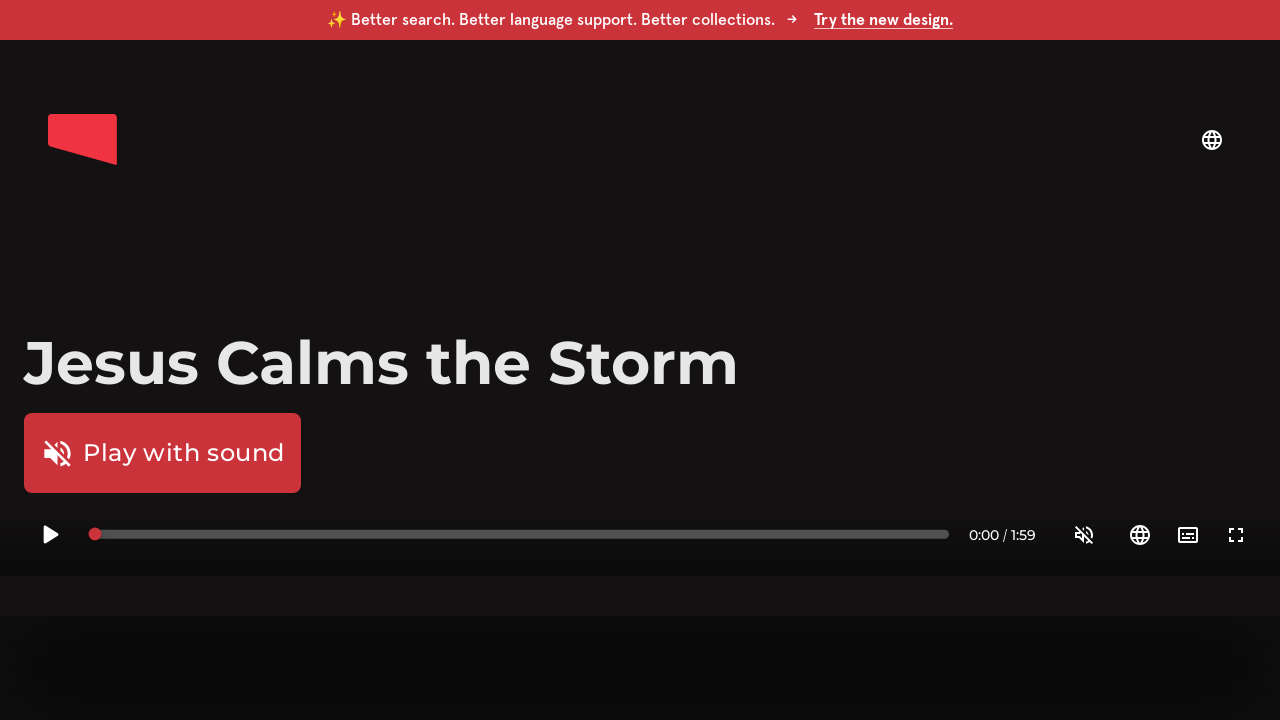